Tests JavaScript alert handling by clicking a button that triggers an alert, accepting the alert, and verifying the success message is displayed.

Starting URL: https://the-internet.herokuapp.com/javascript_alerts

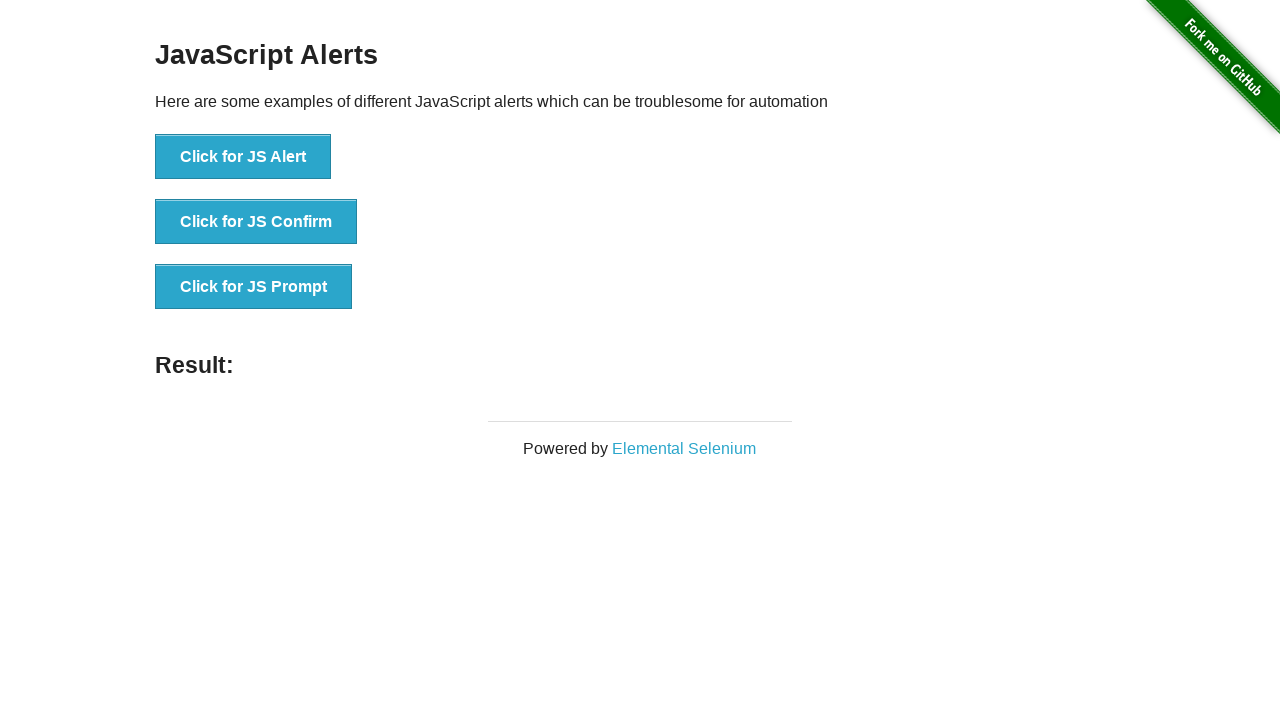

Clicked button to trigger JavaScript alert at (243, 157) on xpath=//*[text()='Click for JS Alert']
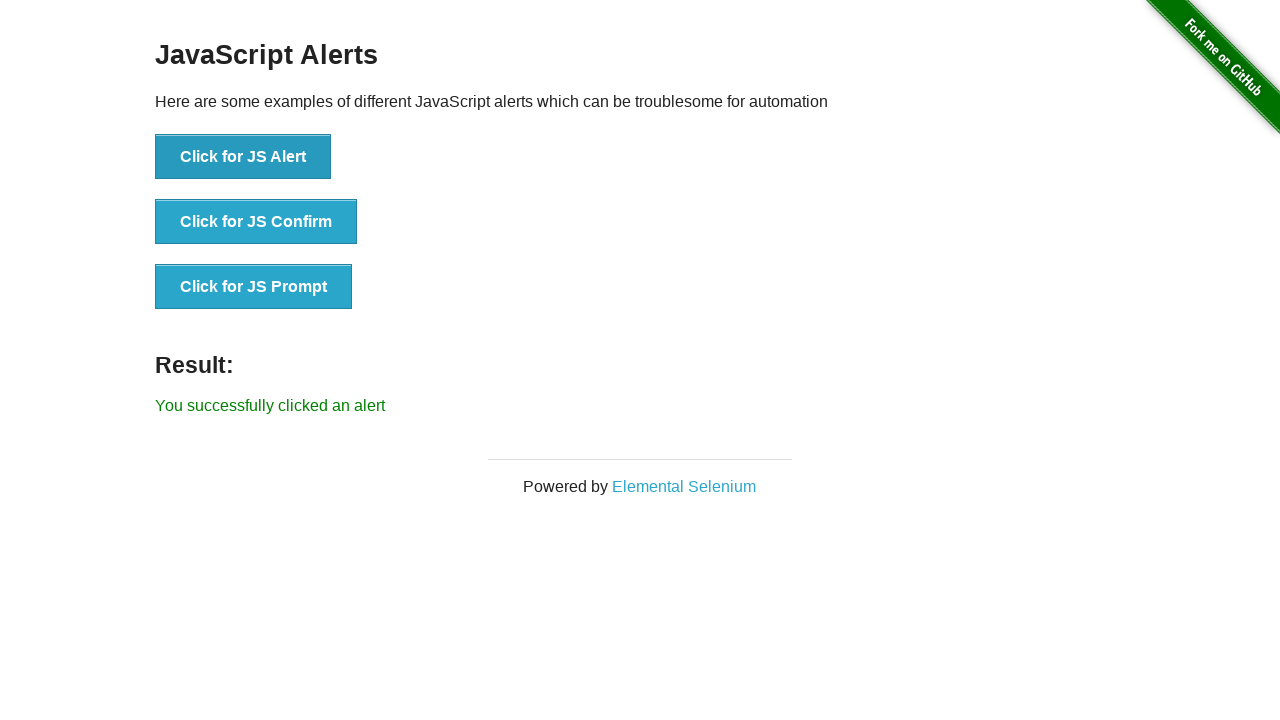

Set up dialog handler to accept alerts
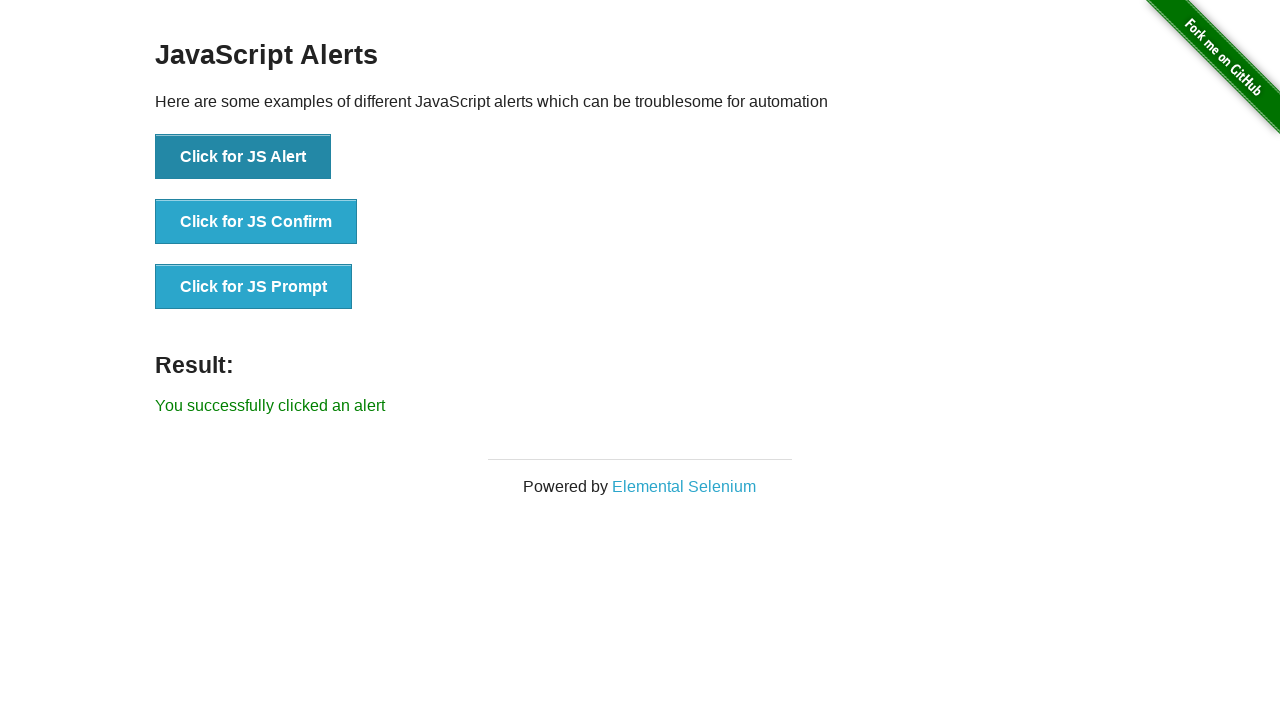

Set up one-time dialog handler for alert acceptance
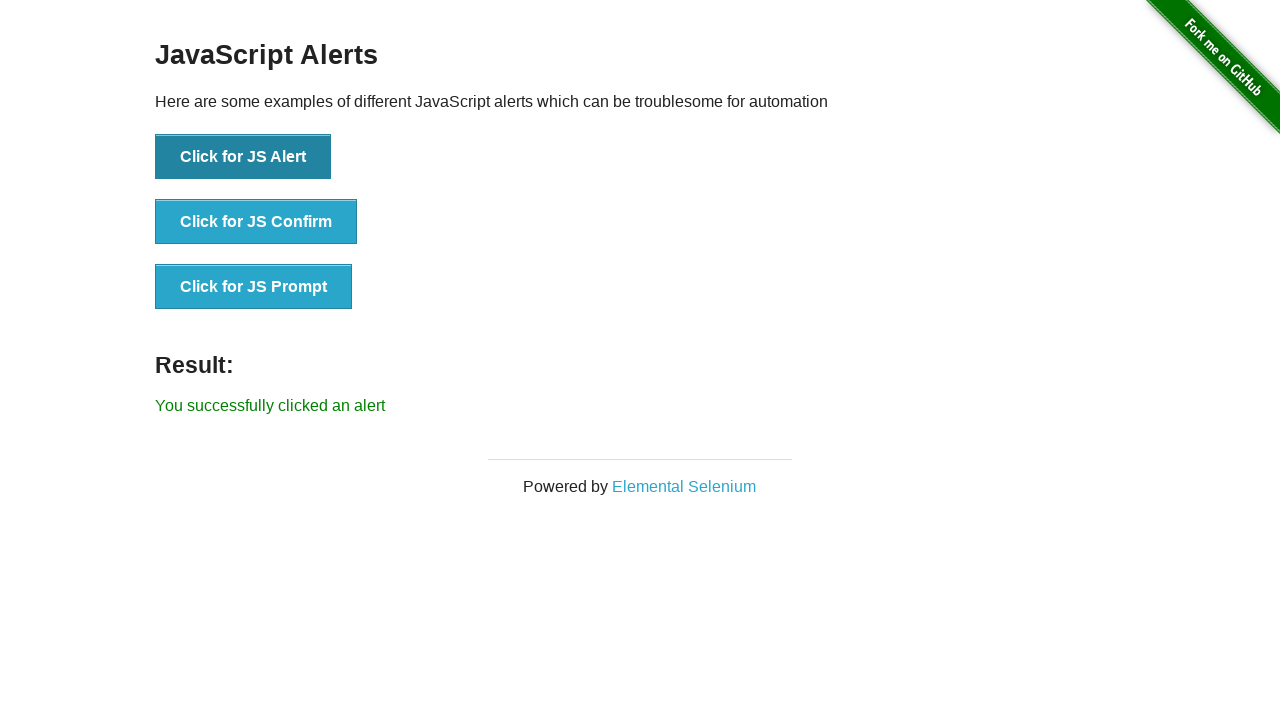

Clicked button to trigger alert with handler ready at (243, 157) on xpath=//*[text()='Click for JS Alert']
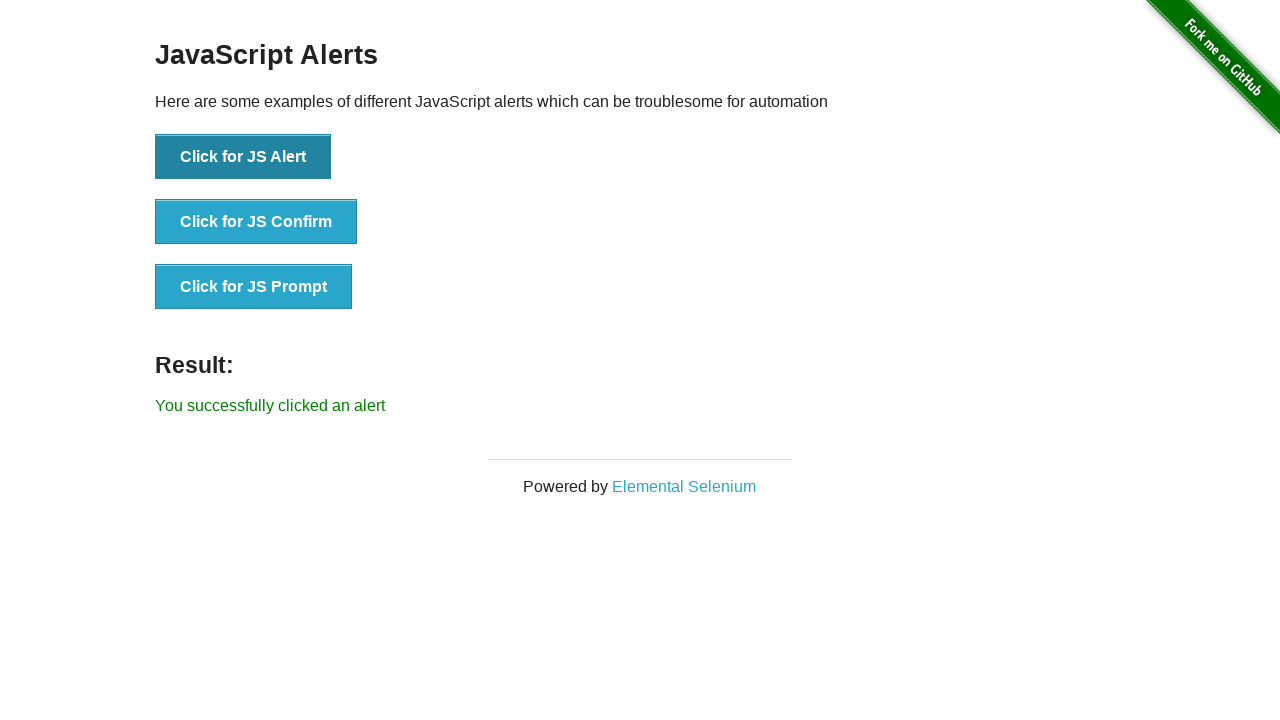

Result message element loaded
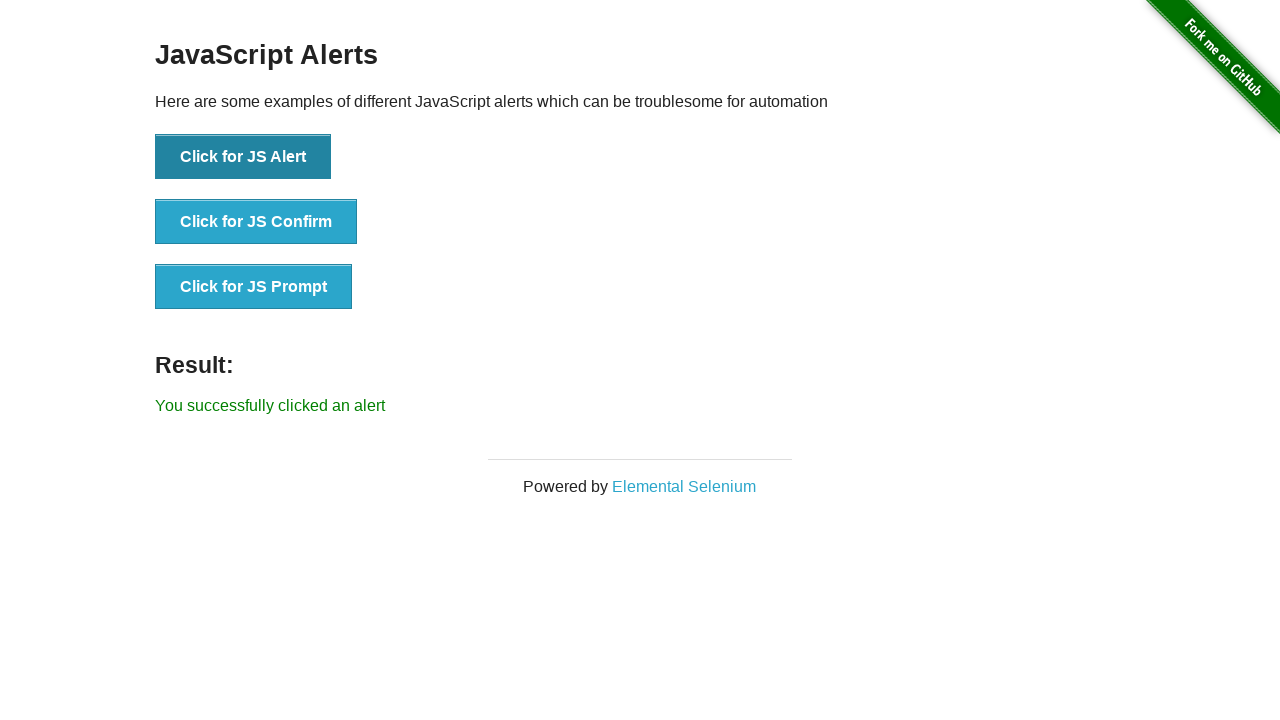

Verified success message: 'You successfully clicked an alert'
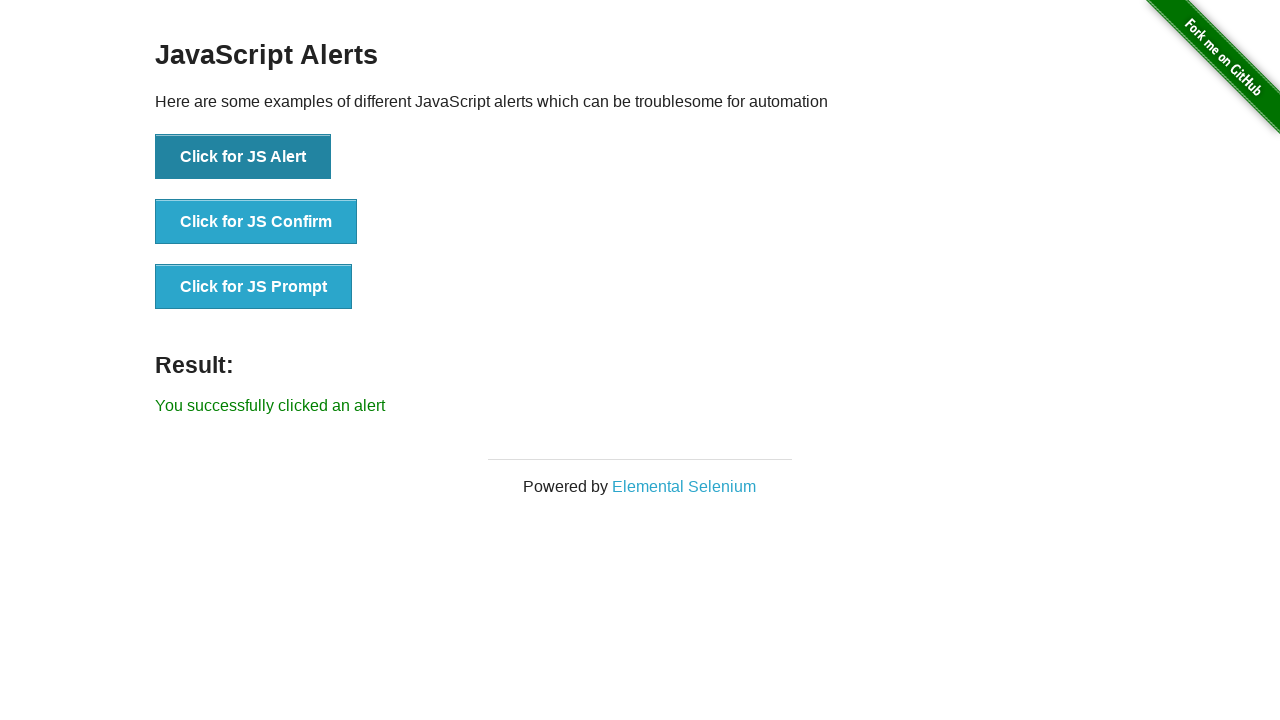

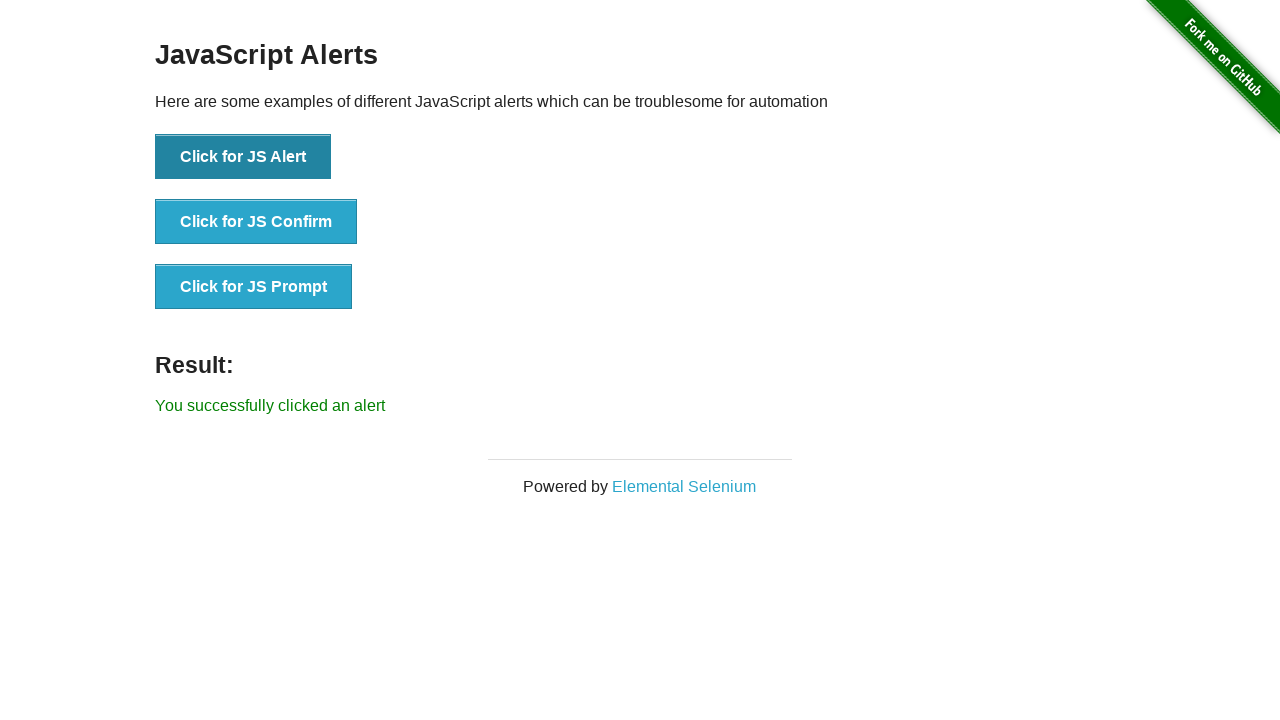